Tests that edits are cancelled when pressing Escape key.

Starting URL: https://demo.playwright.dev/todomvc

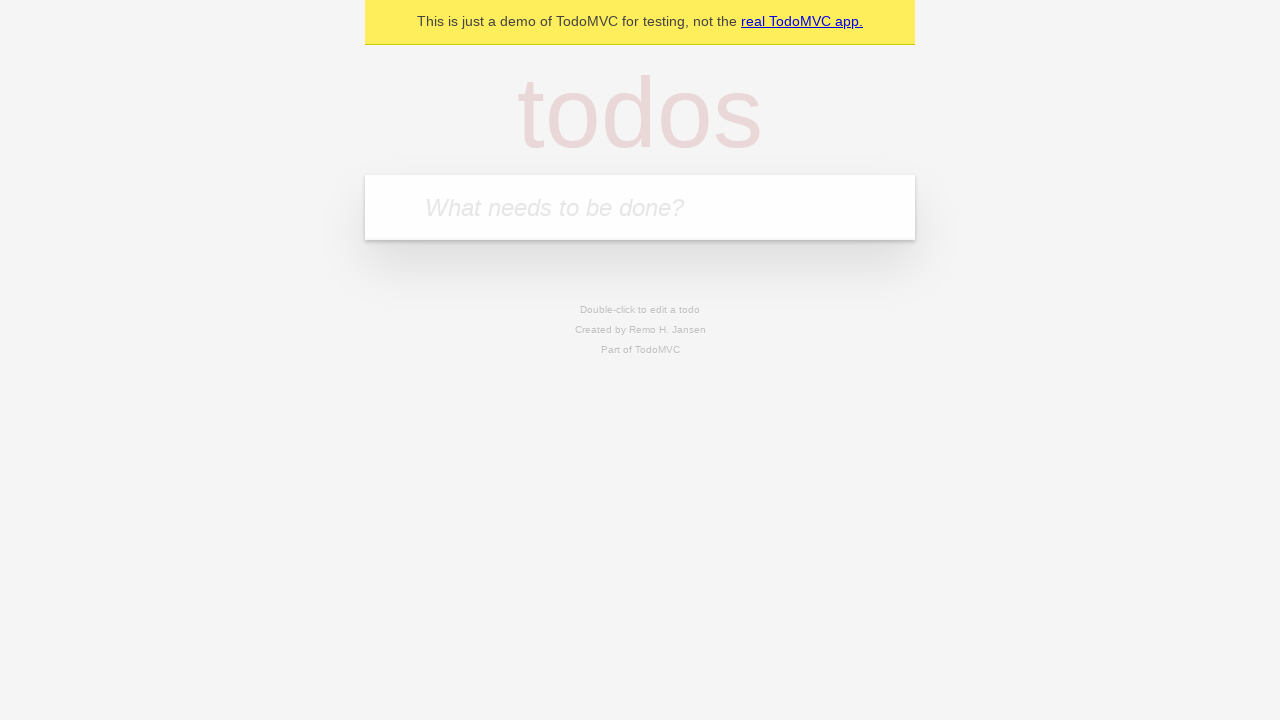

Filled todo input with 'buy some cheese' on internal:attr=[placeholder="What needs to be done?"i]
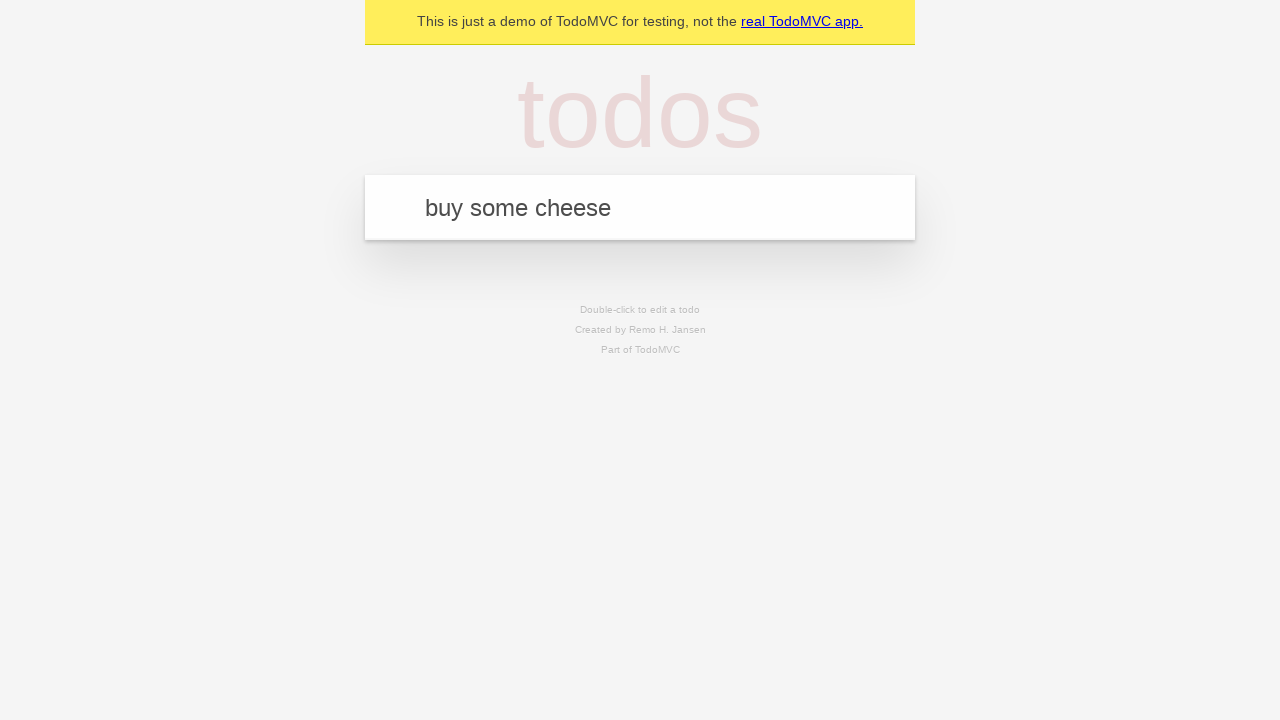

Pressed Enter to create first todo on internal:attr=[placeholder="What needs to be done?"i]
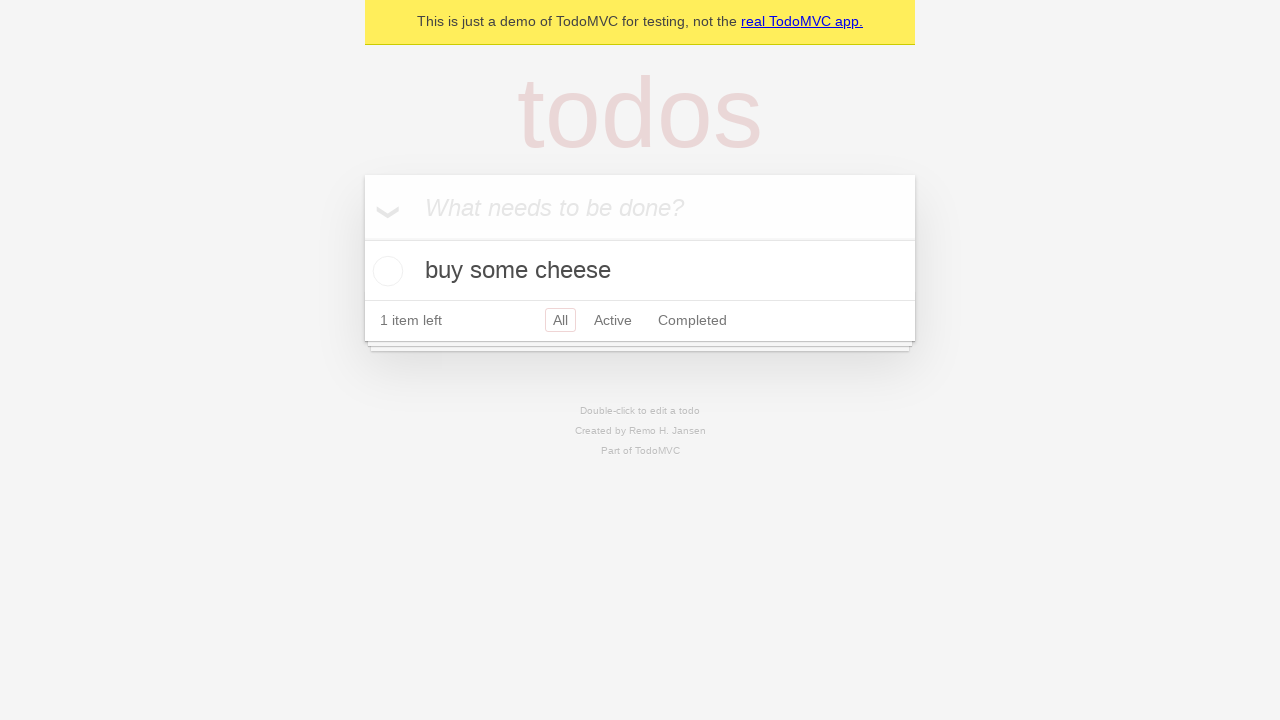

Filled todo input with 'feed the cat' on internal:attr=[placeholder="What needs to be done?"i]
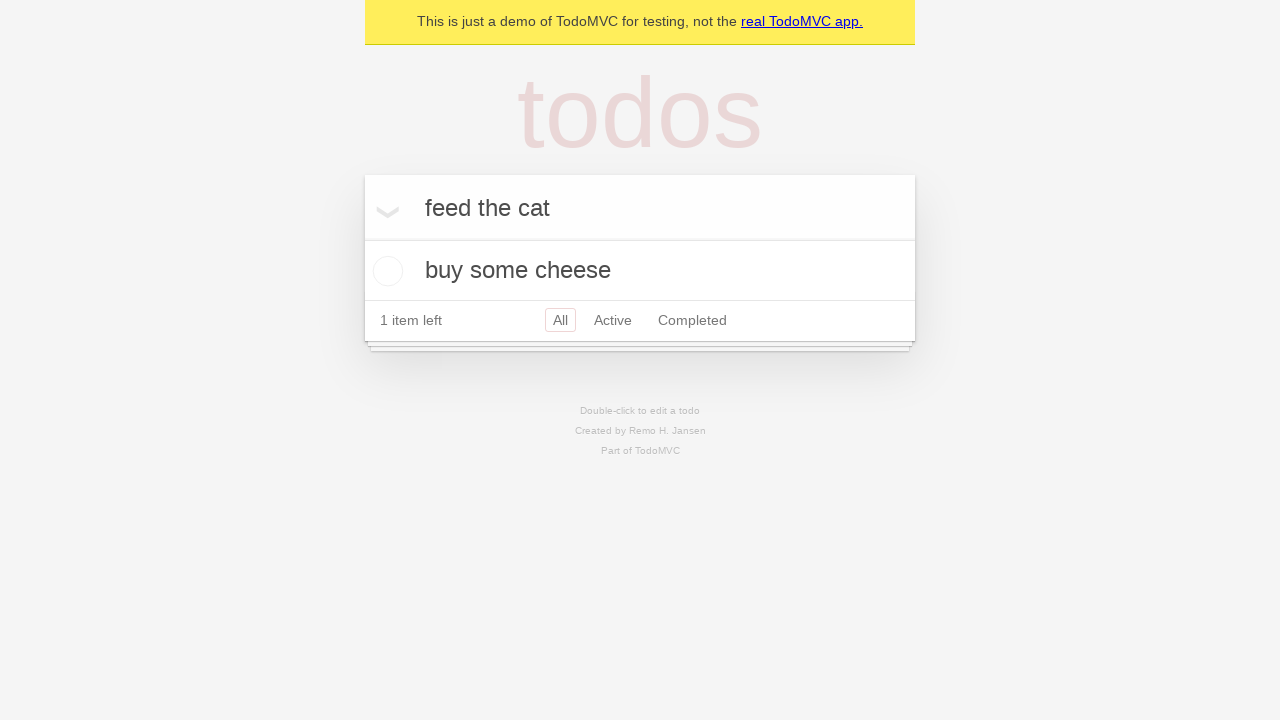

Pressed Enter to create second todo on internal:attr=[placeholder="What needs to be done?"i]
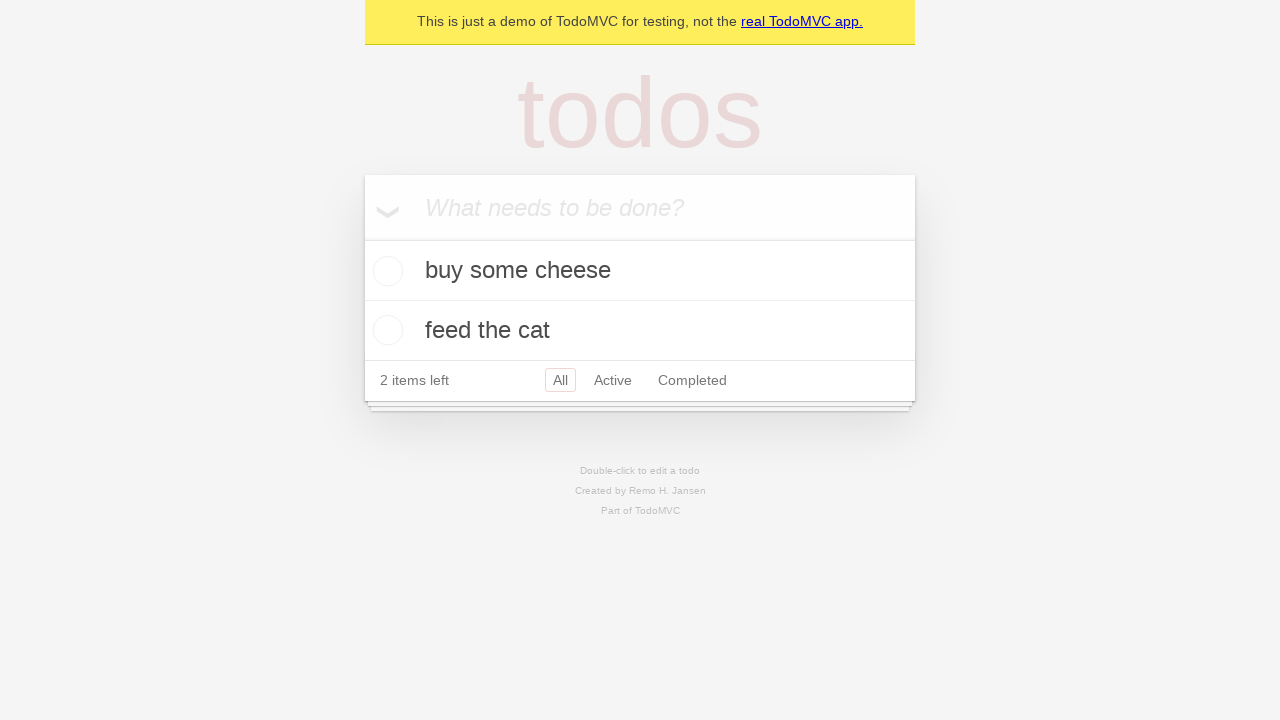

Filled todo input with 'book a doctors appointment' on internal:attr=[placeholder="What needs to be done?"i]
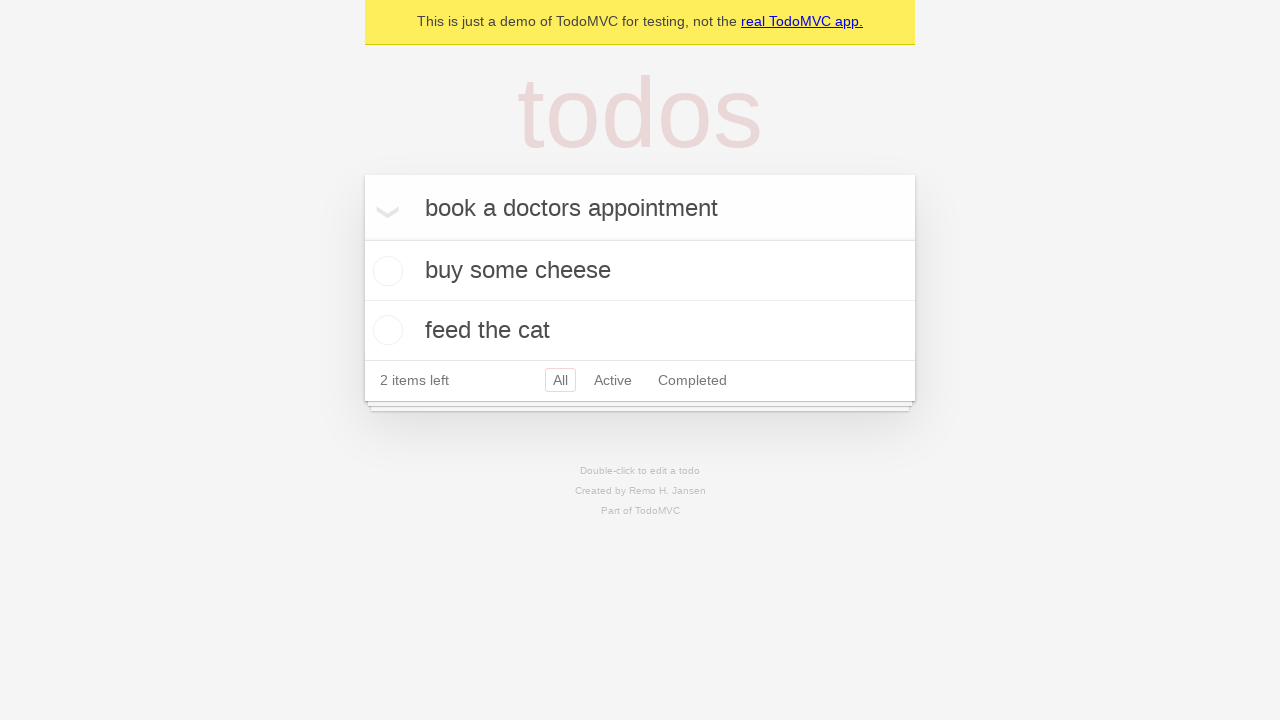

Pressed Enter to create third todo on internal:attr=[placeholder="What needs to be done?"i]
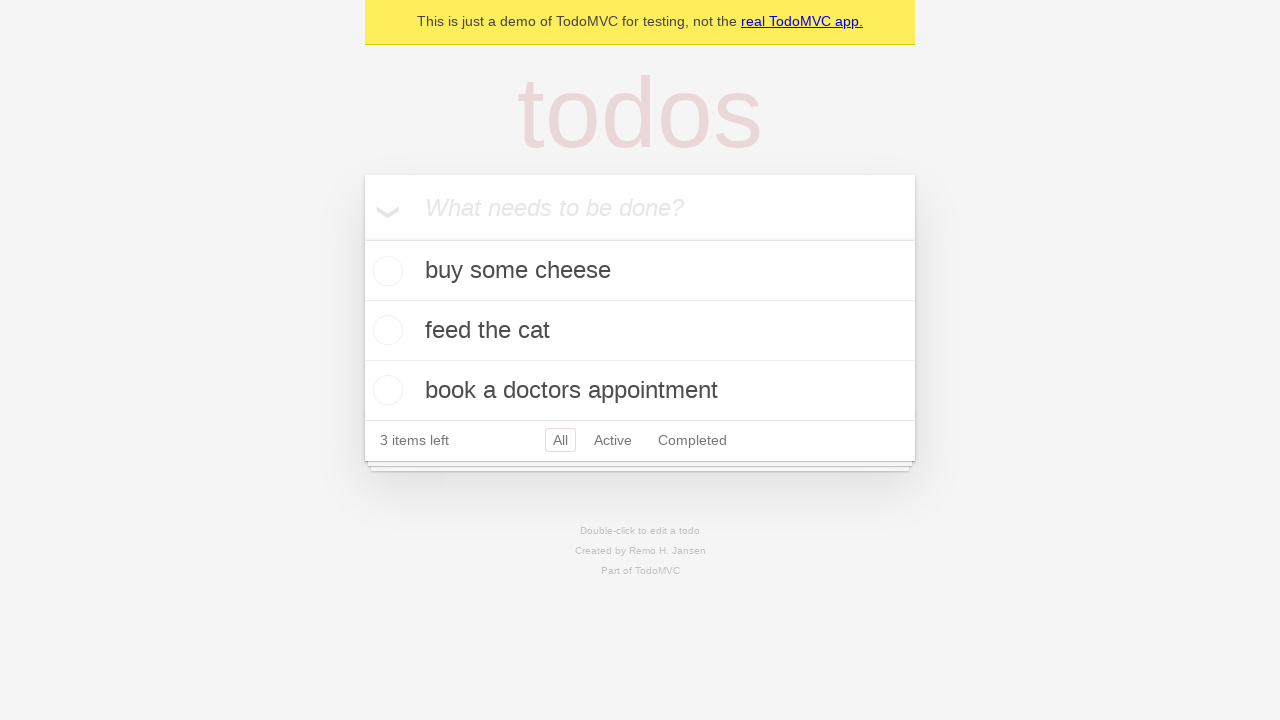

Waited for all three todos to load
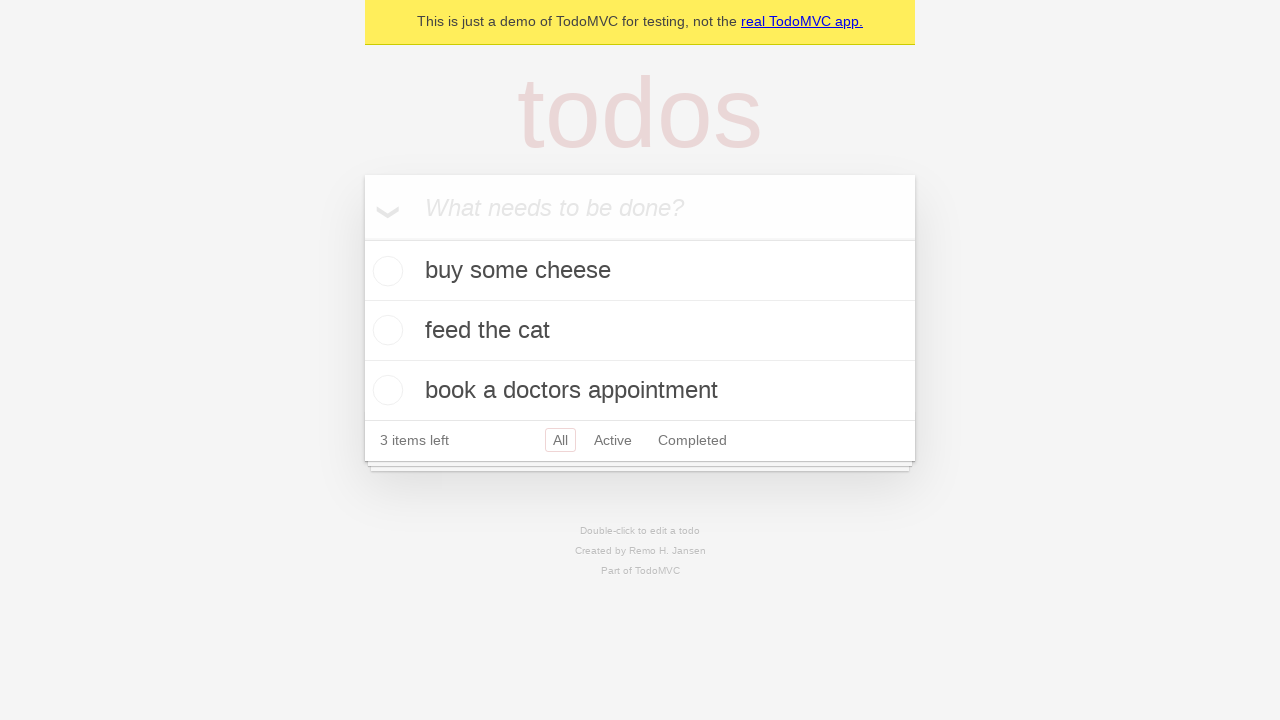

Double-clicked second todo to enter edit mode at (640, 331) on internal:testid=[data-testid="todo-item"s] >> nth=1
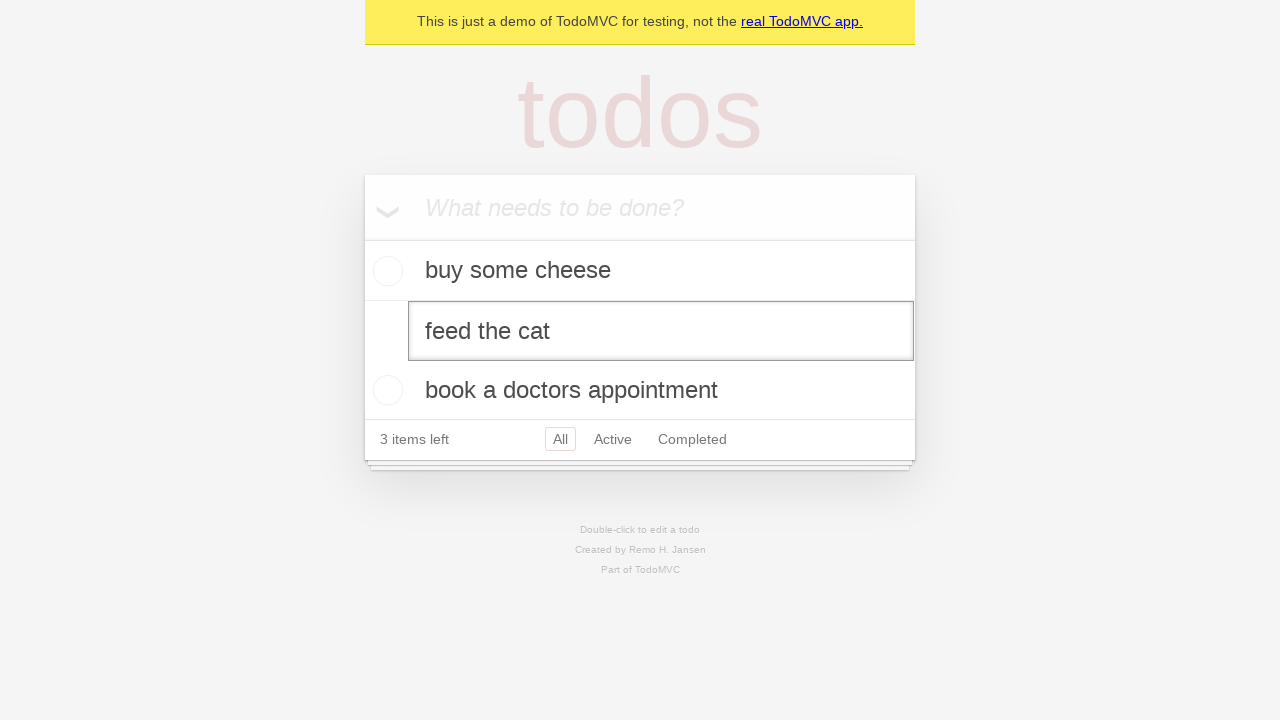

Filled edit input with 'buy some sausages' on internal:testid=[data-testid="todo-item"s] >> nth=1 >> internal:role=textbox[nam
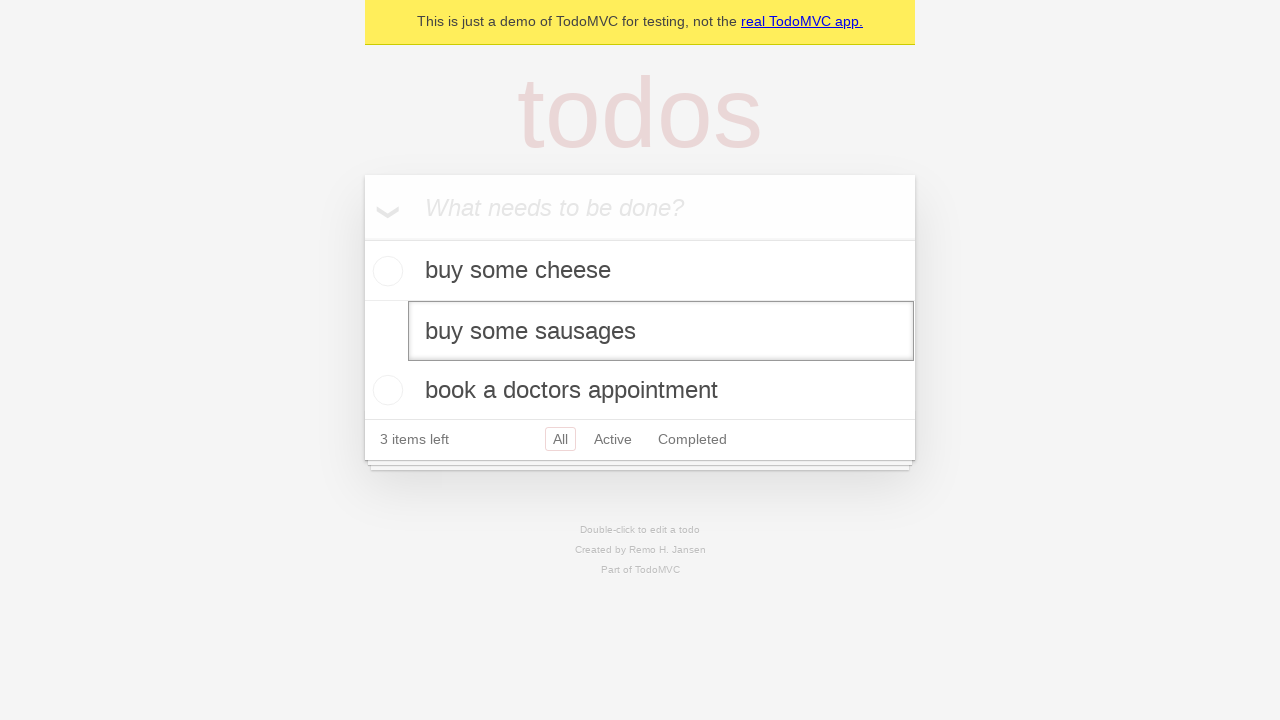

Pressed Escape to cancel edit on internal:testid=[data-testid="todo-item"s] >> nth=1 >> internal:role=textbox[nam
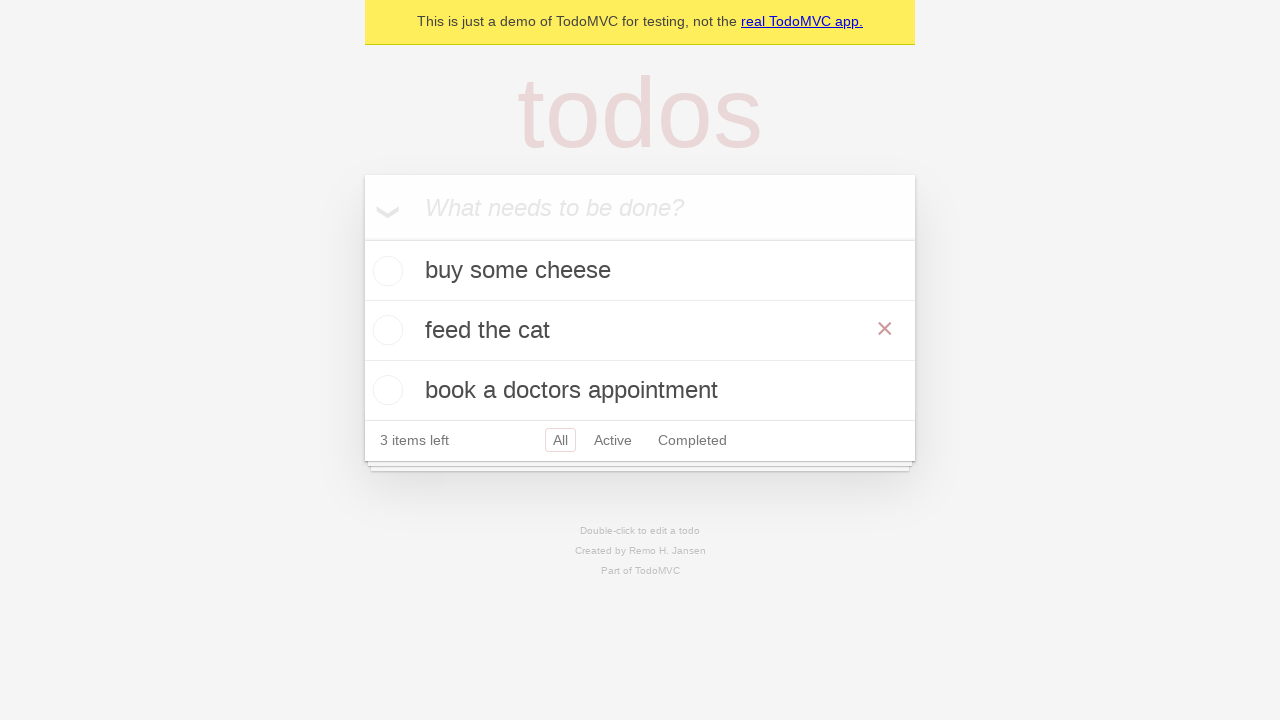

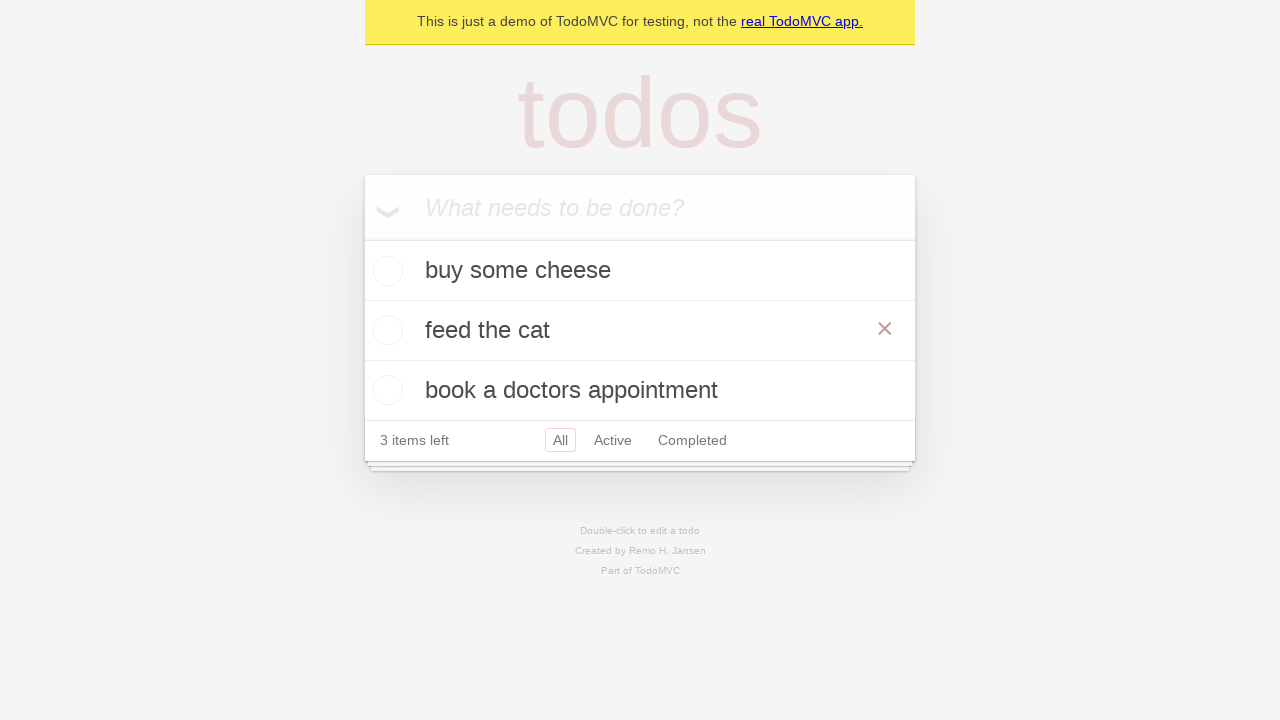